Tests checkbox interactions by toggling checkbox states and verifying their selected status

Starting URL: https://the-internet.herokuapp.com/checkboxes

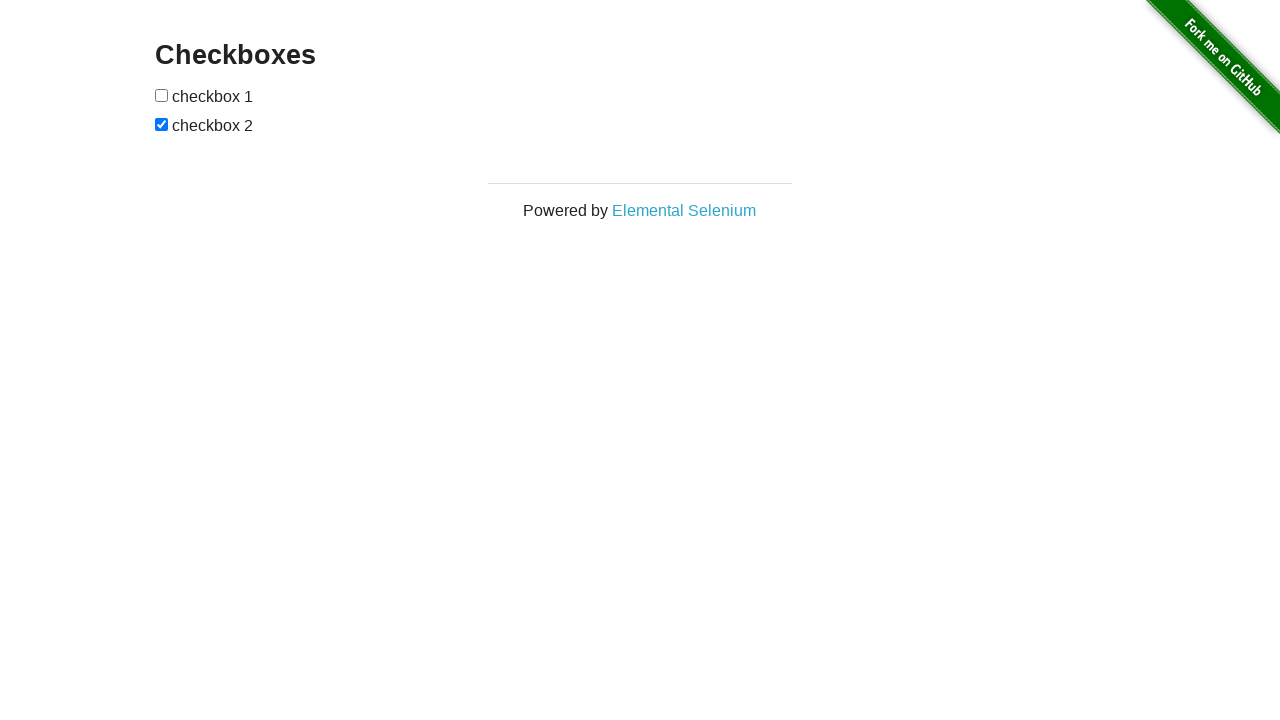

Located all checkboxes on the page
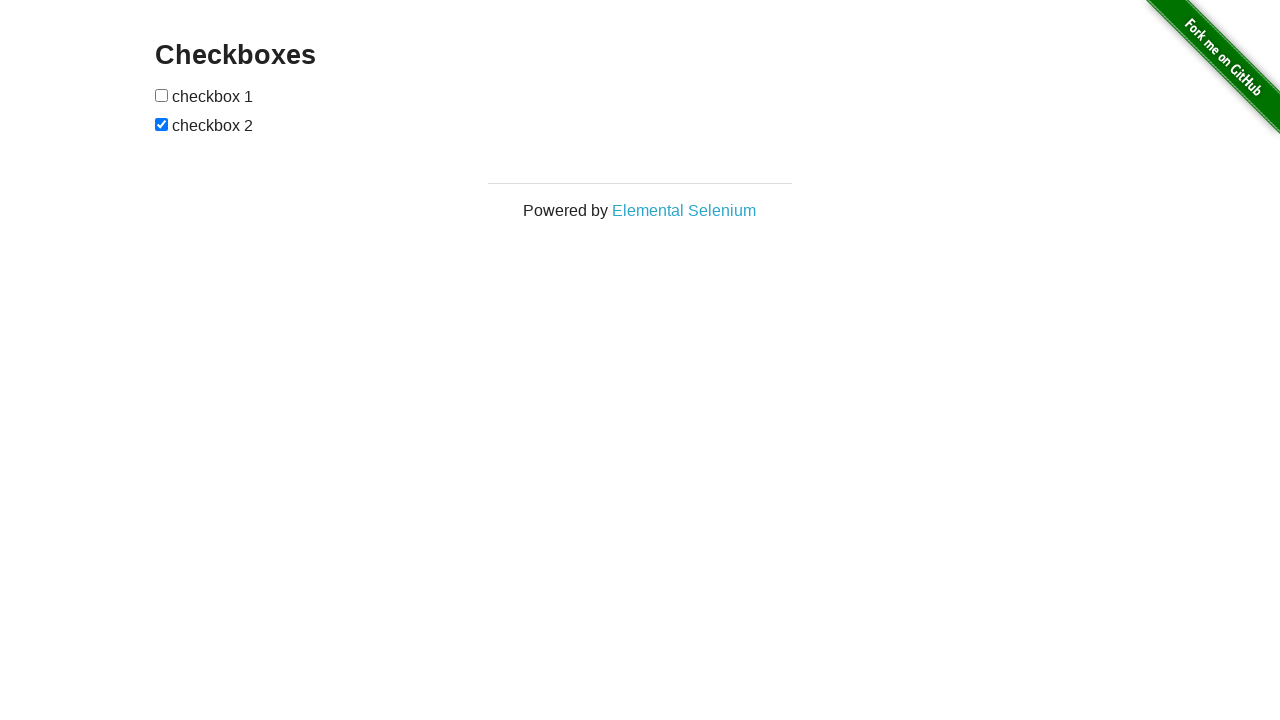

Checked state of second checkbox - it was checked
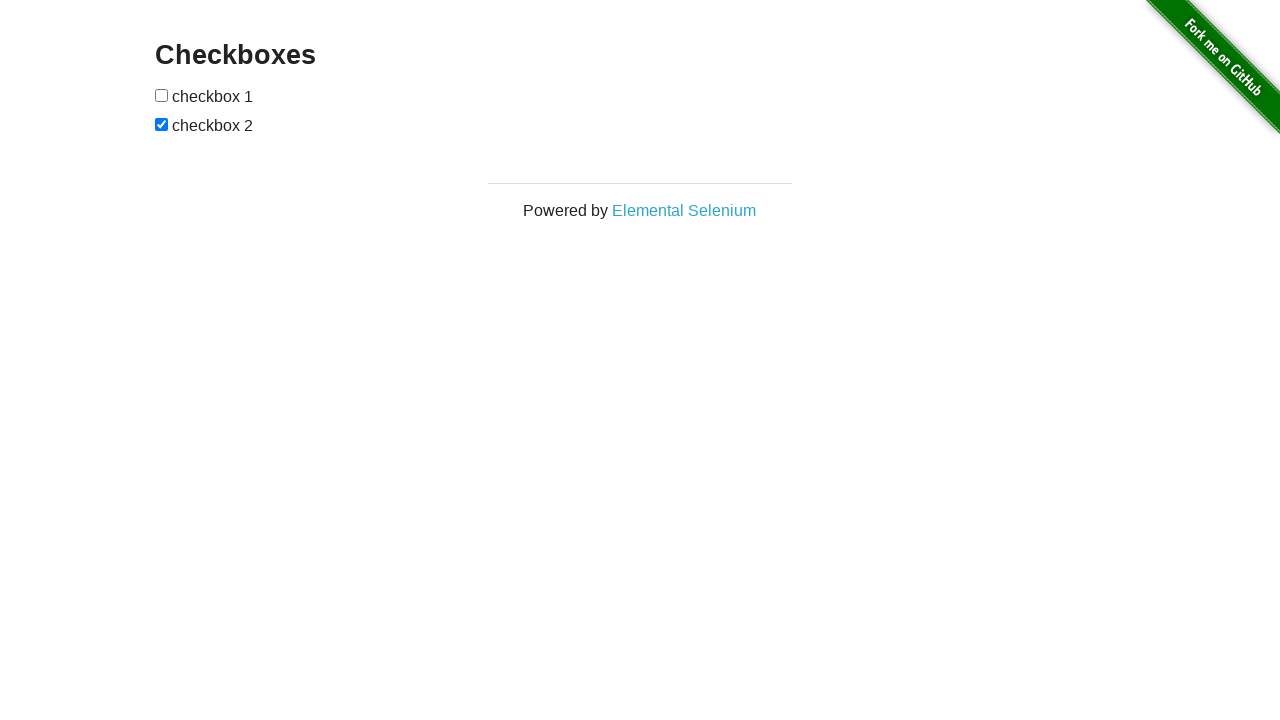

Clicked second checkbox to uncheck it at (162, 124) on input[type='checkbox'] >> nth=1
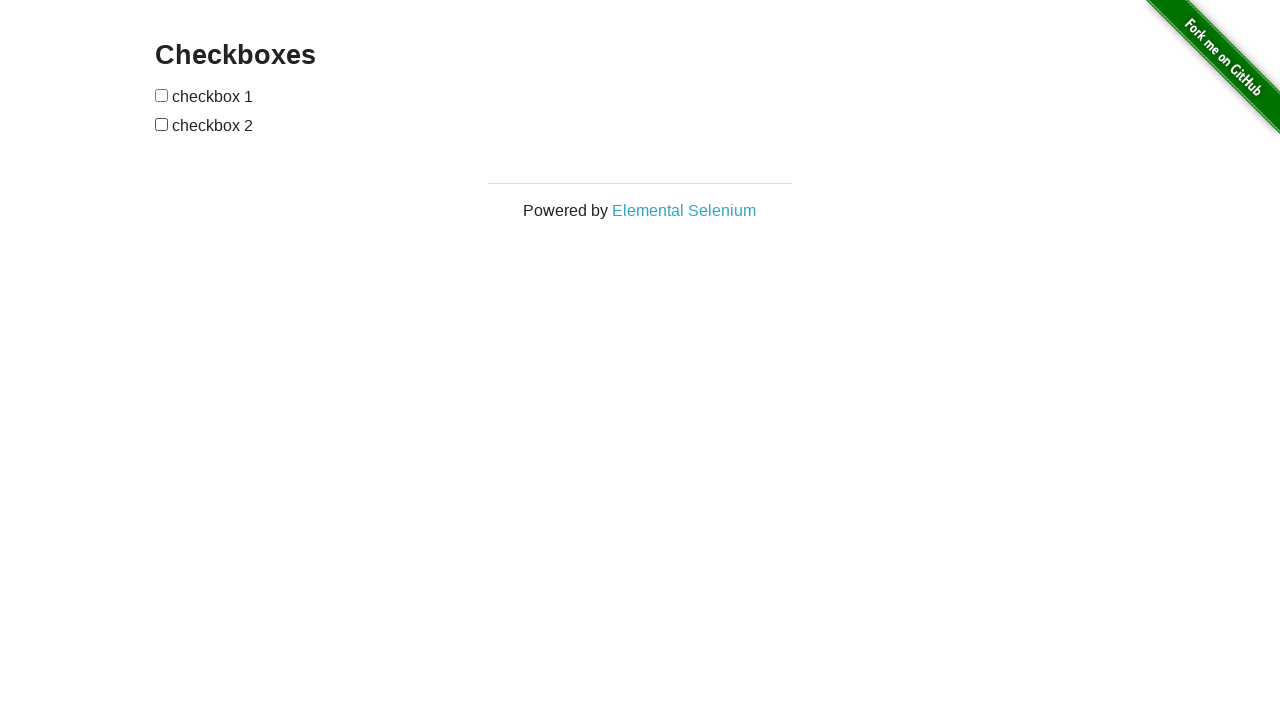

Clicked first checkbox to check it at (162, 95) on input[type='checkbox'] >> nth=0
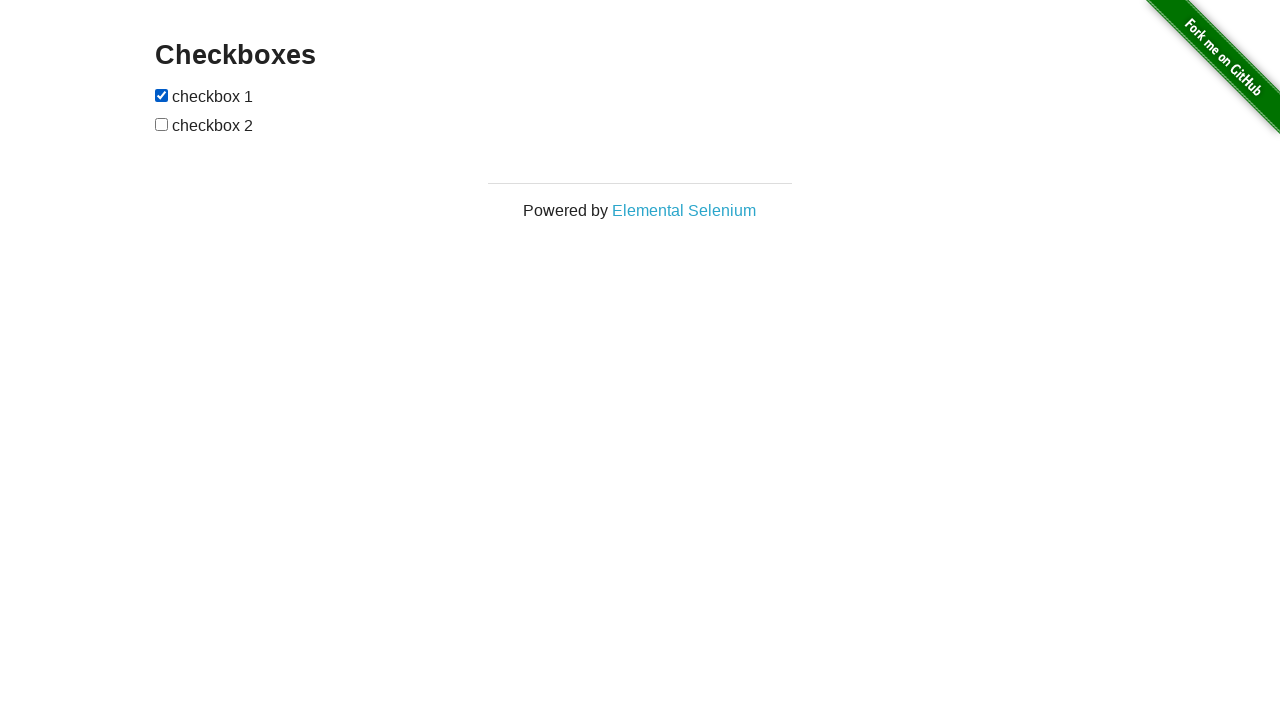

Verified that second checkbox is unchecked
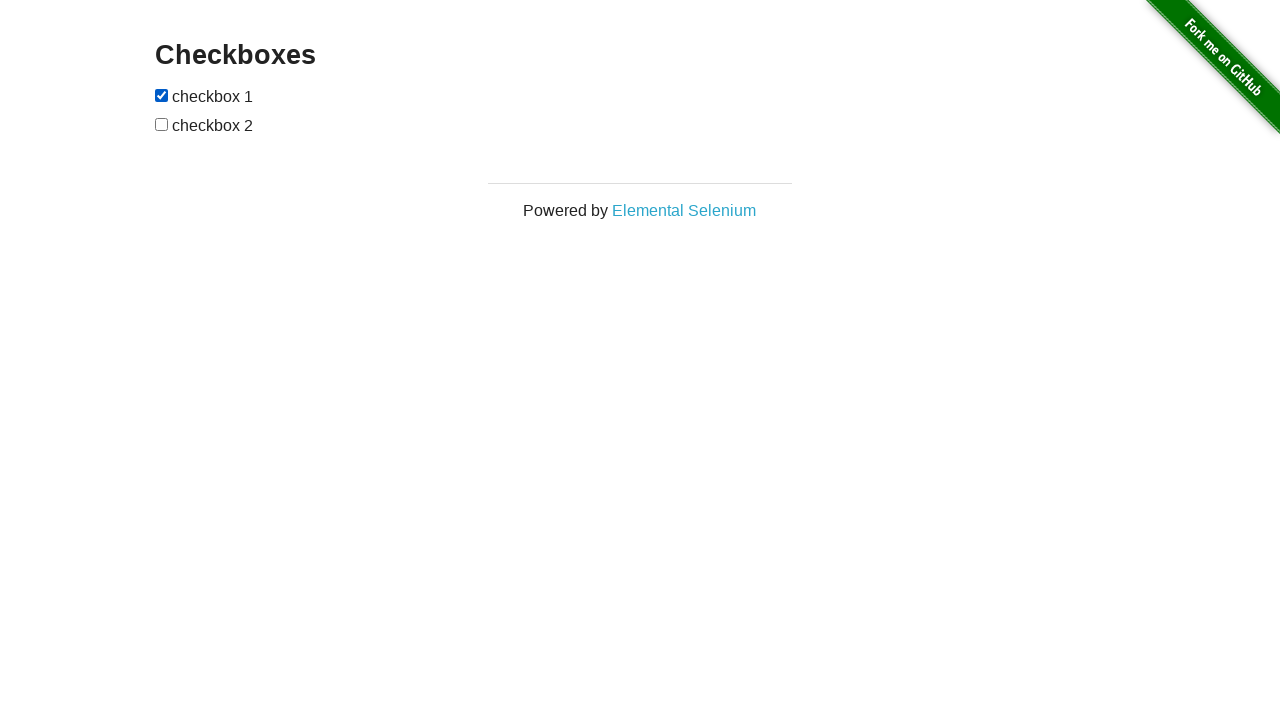

Verified that first checkbox is checked
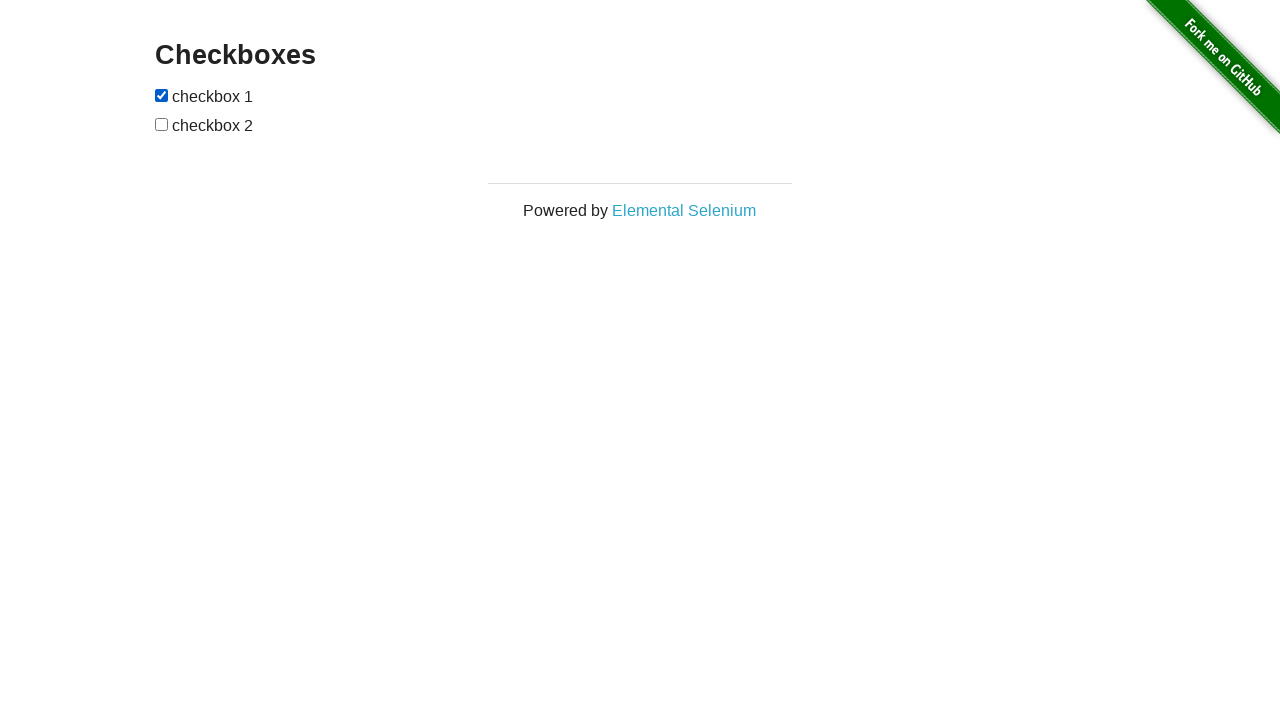

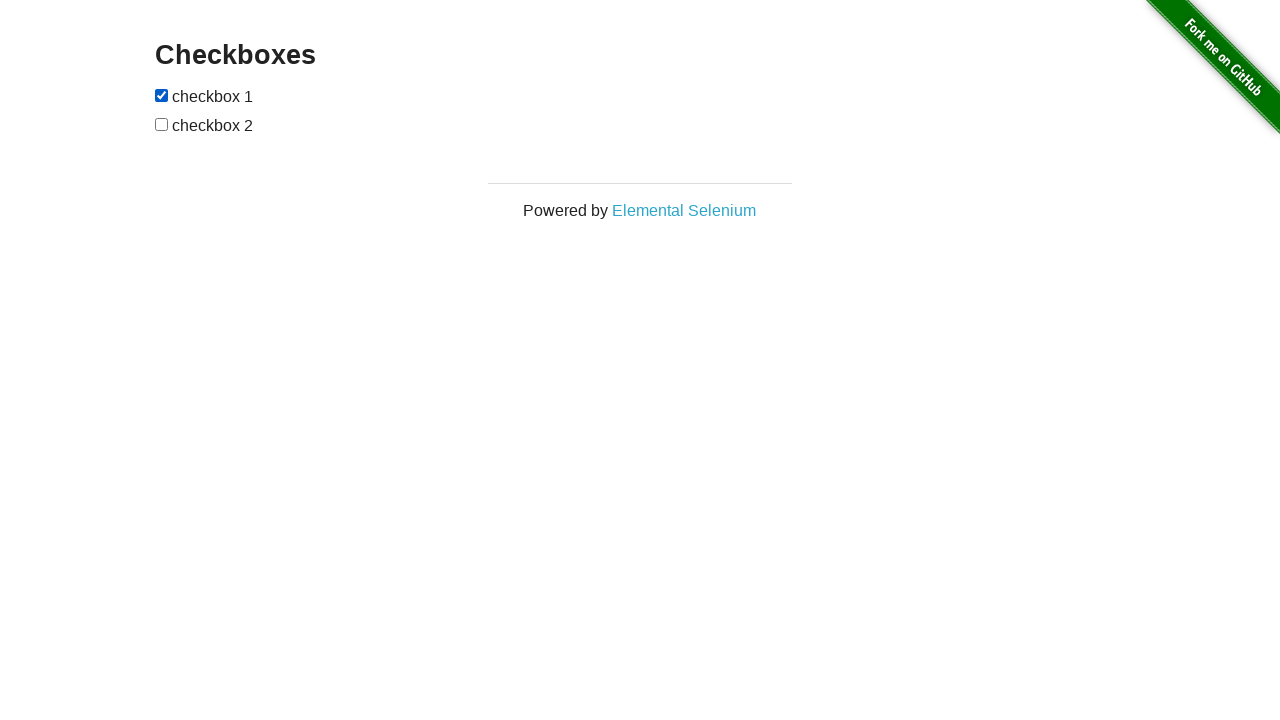